Tests registration form validation when all fields are left empty and submit button is clicked

Starting URL: https://alada.vn/tai-khoan/dang-ky.html

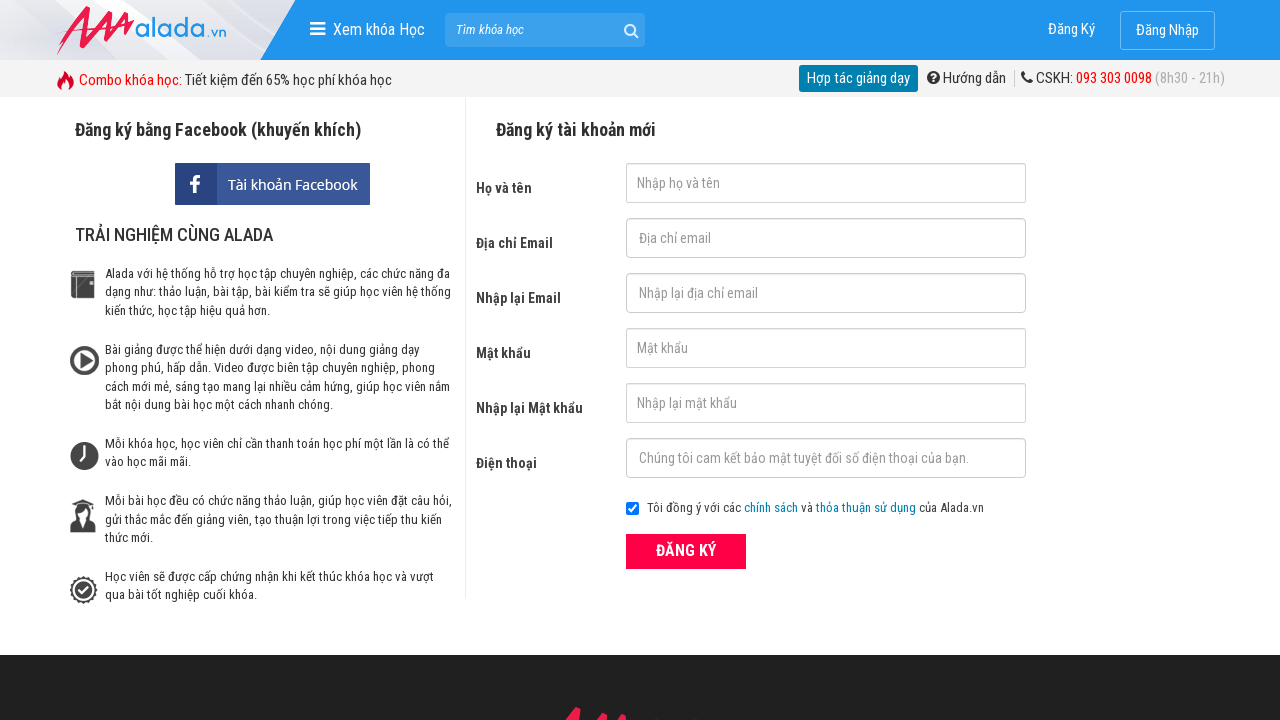

Navigated to registration page
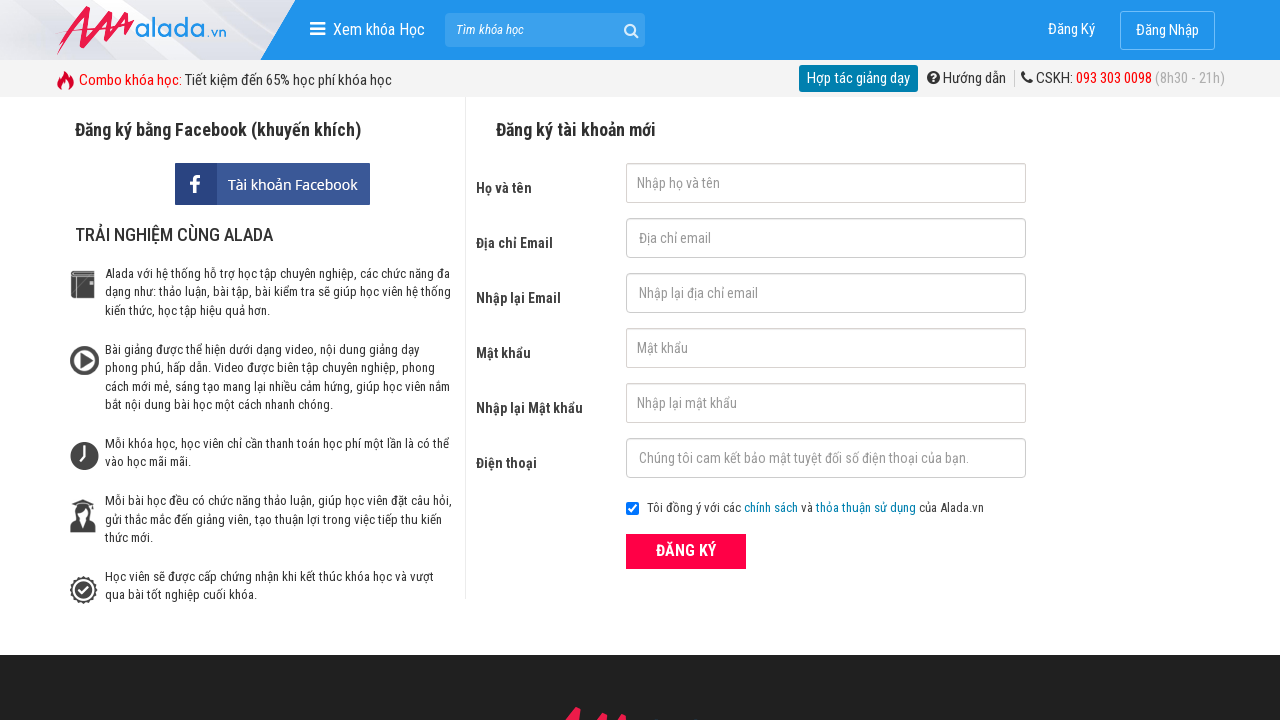

Clicked submit button with all fields empty at (686, 551) on xpath=//form[@id='frmLogin']//button[@type='submit']
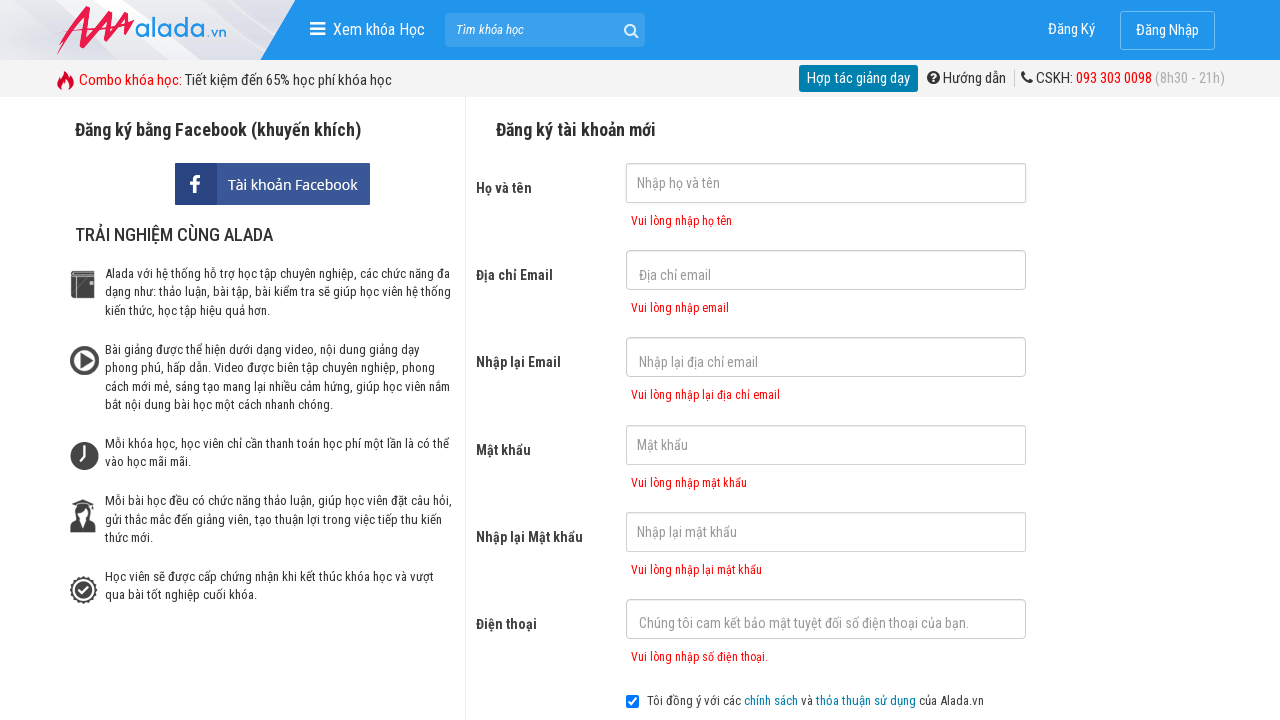

First name error message appeared
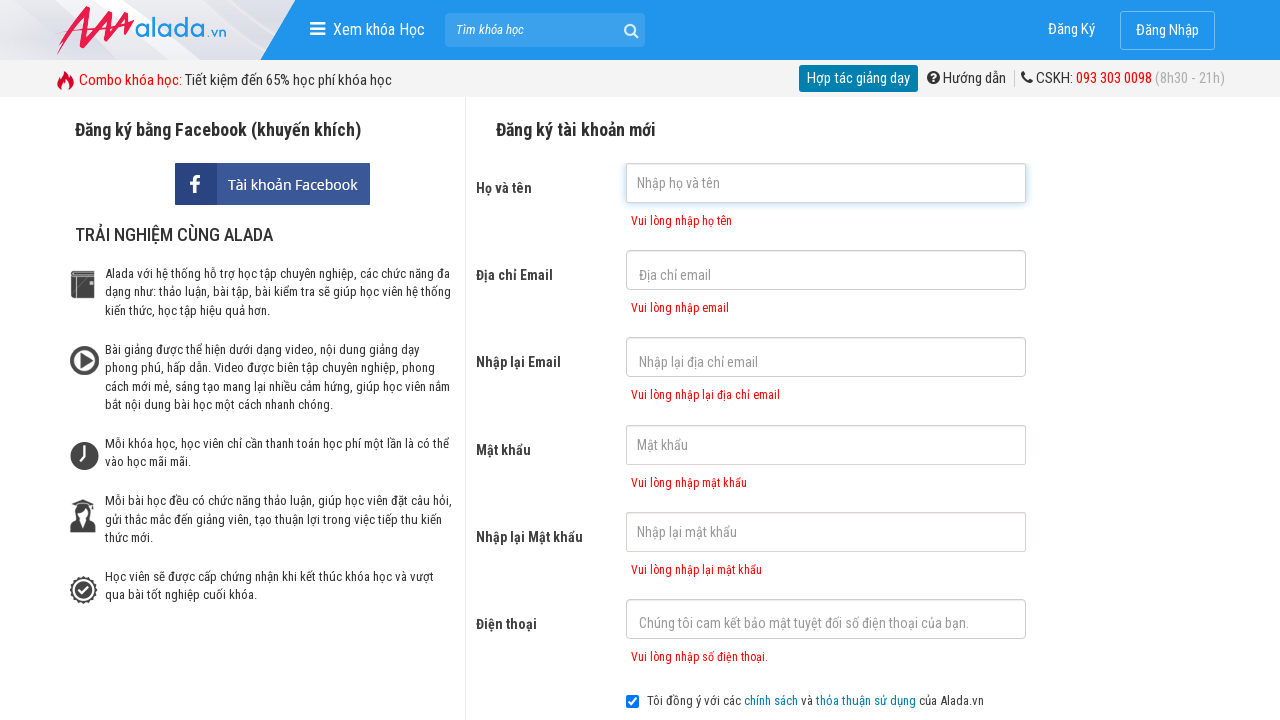

Email error message appeared
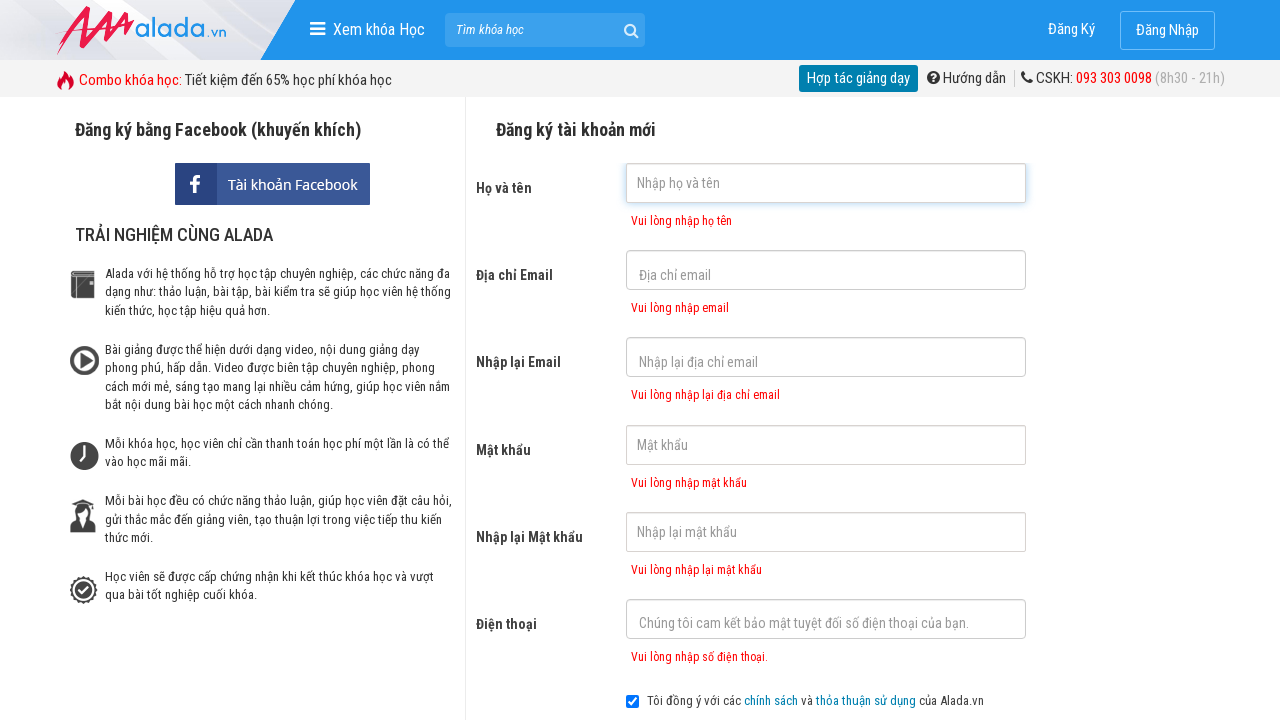

Confirm email error message appeared
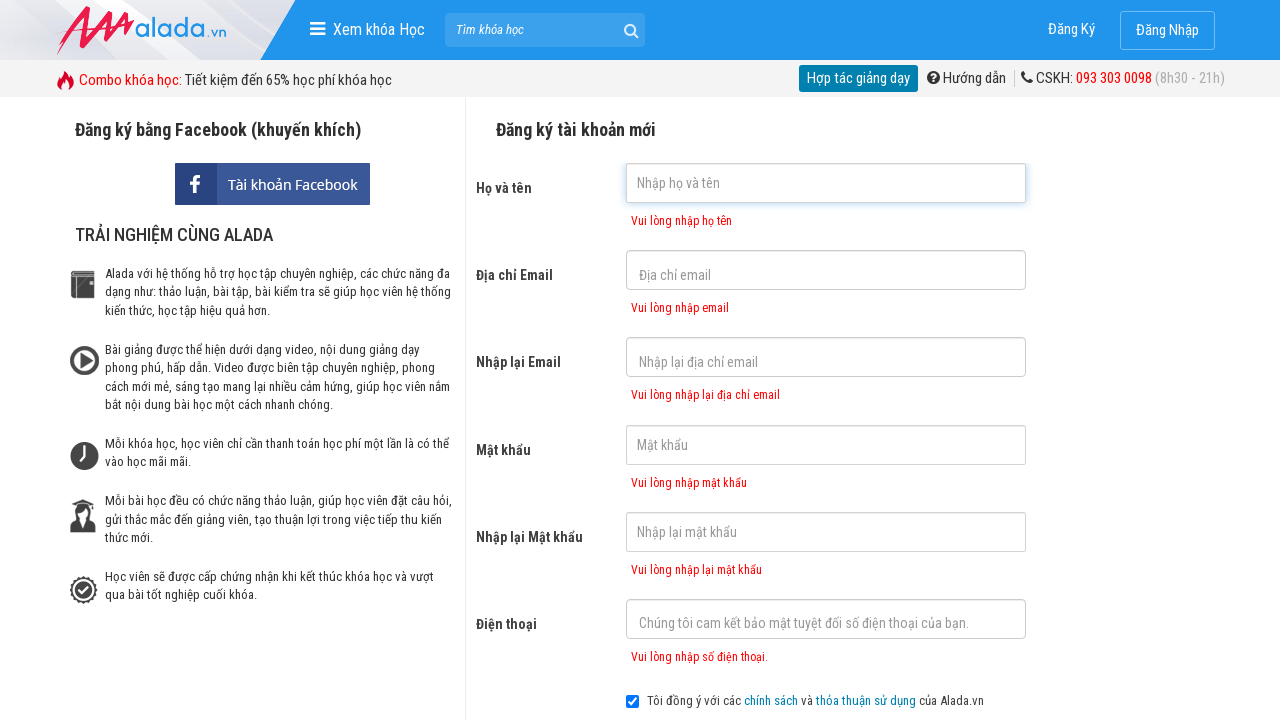

Password error message appeared
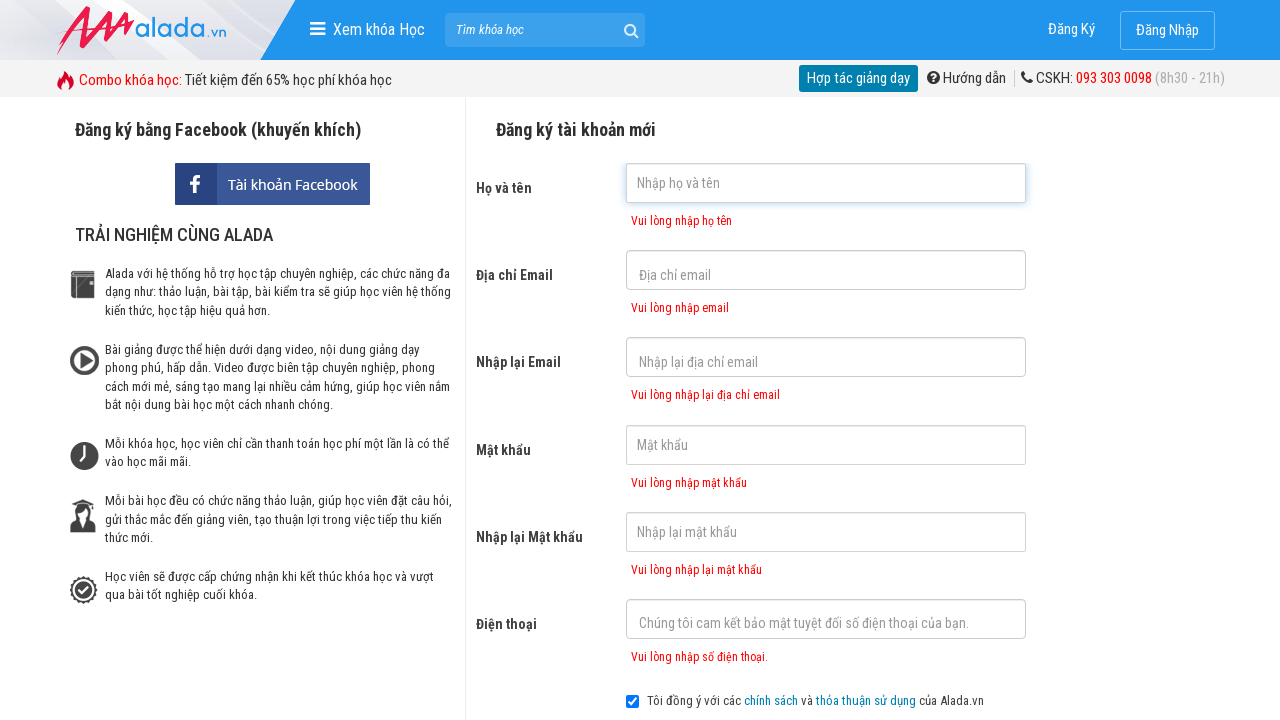

Confirm password error message appeared
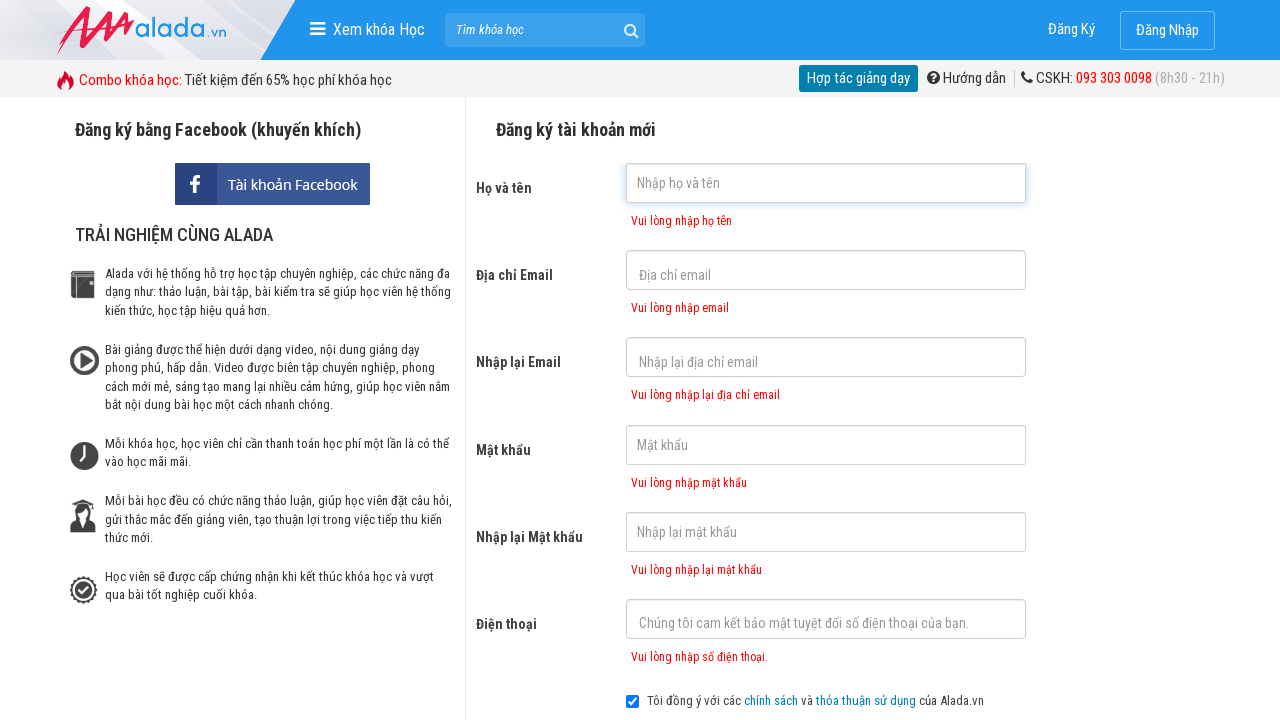

Phone number error message appeared
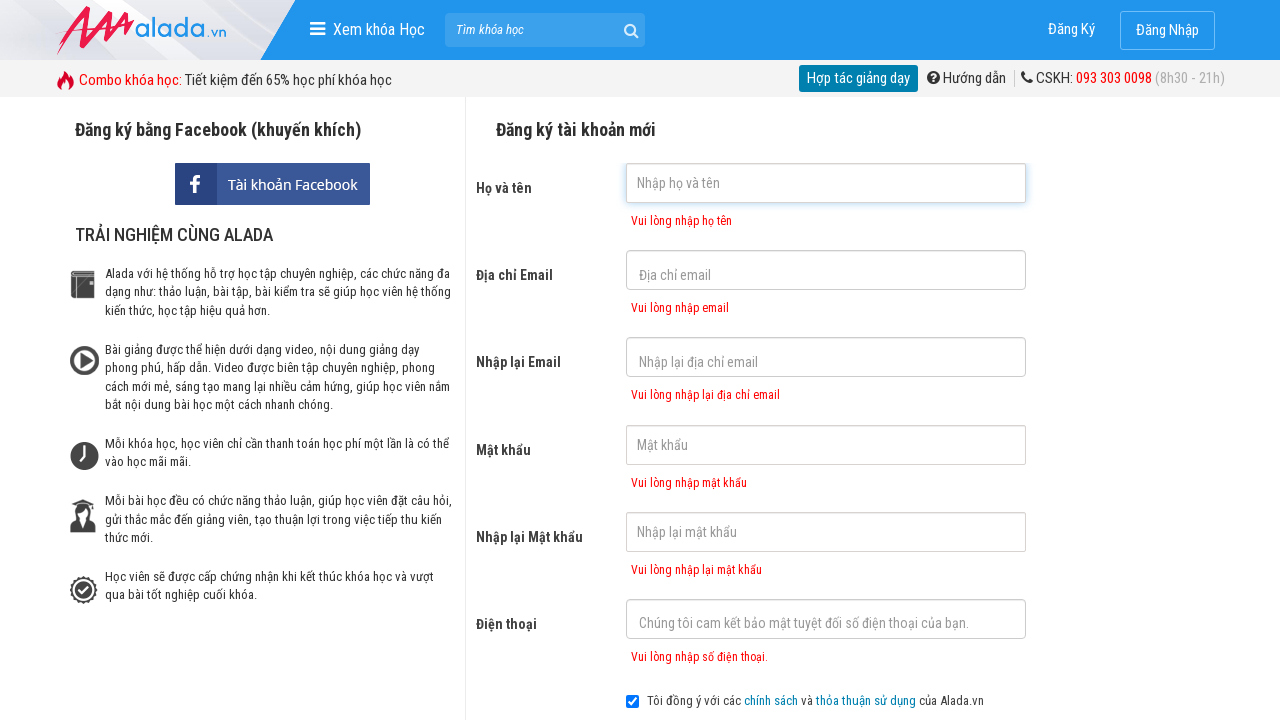

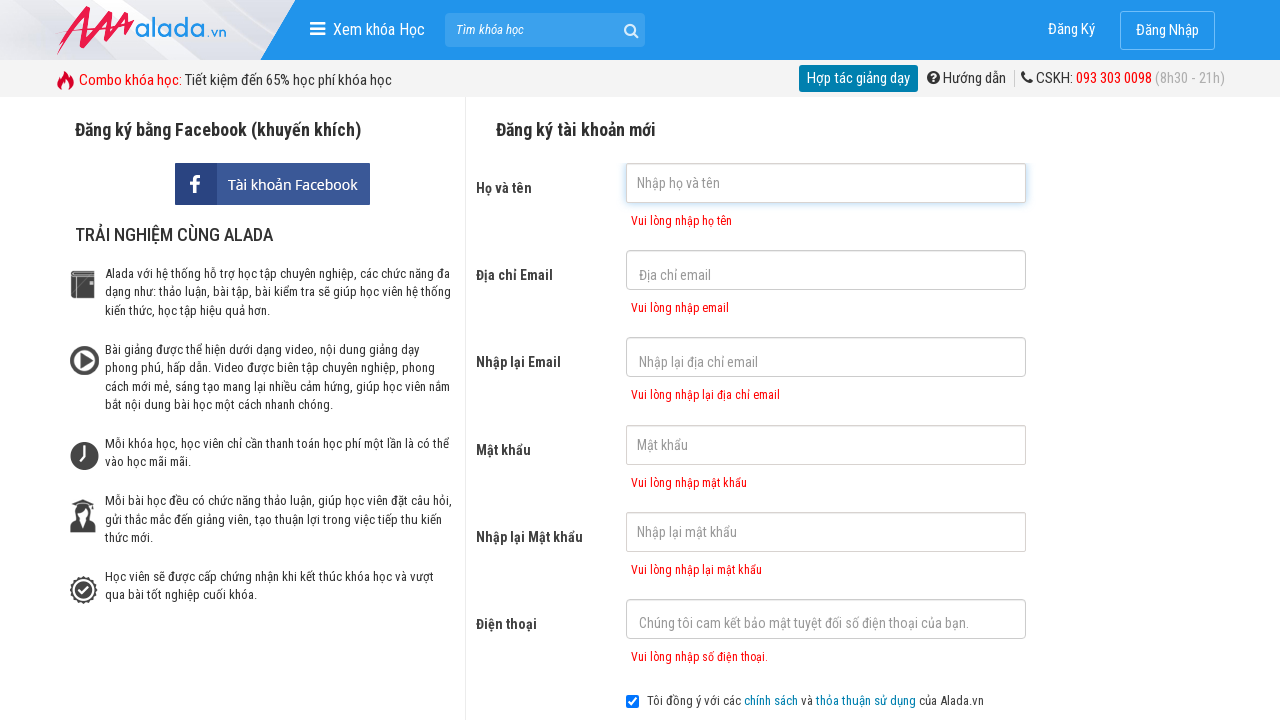